Tests keyboard shortcuts functionality by entering text in a textarea, copying it using Ctrl+A/Ctrl+C, and pasting it into another textarea using Ctrl+V

Starting URL: https://text-compare.com/

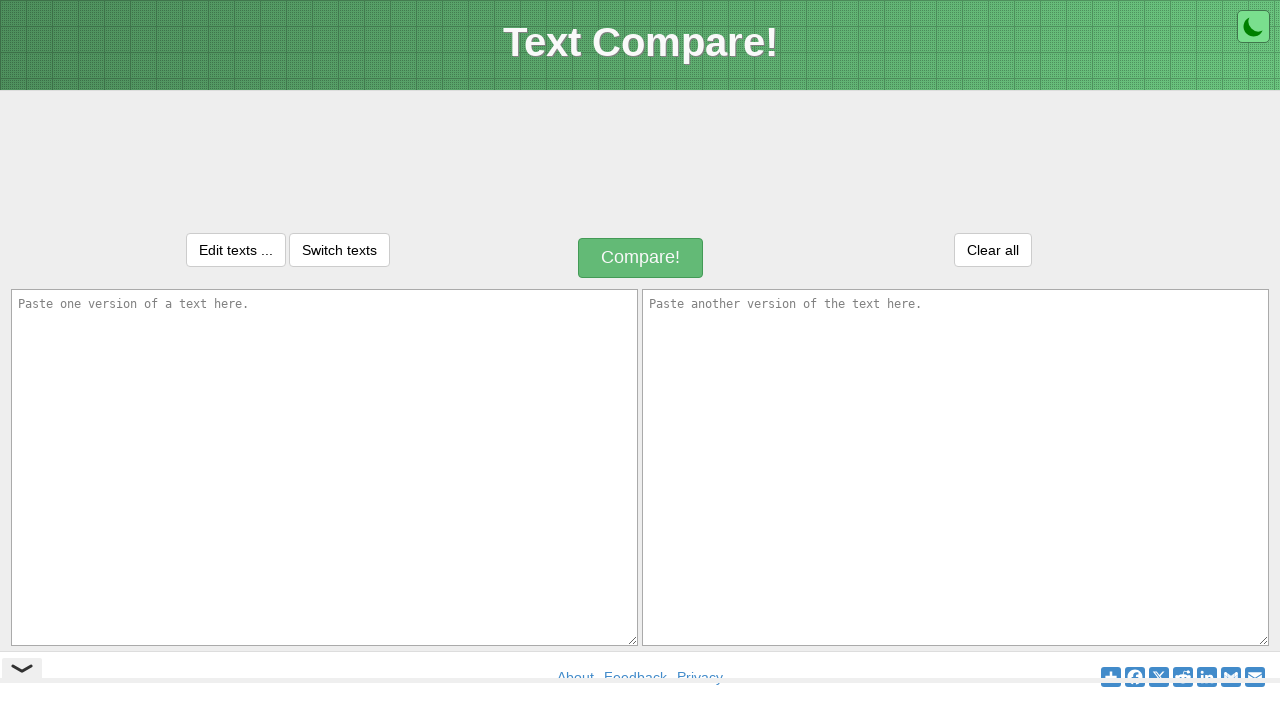

Entered 'Welcome to selenium' in first textarea on #inputText1
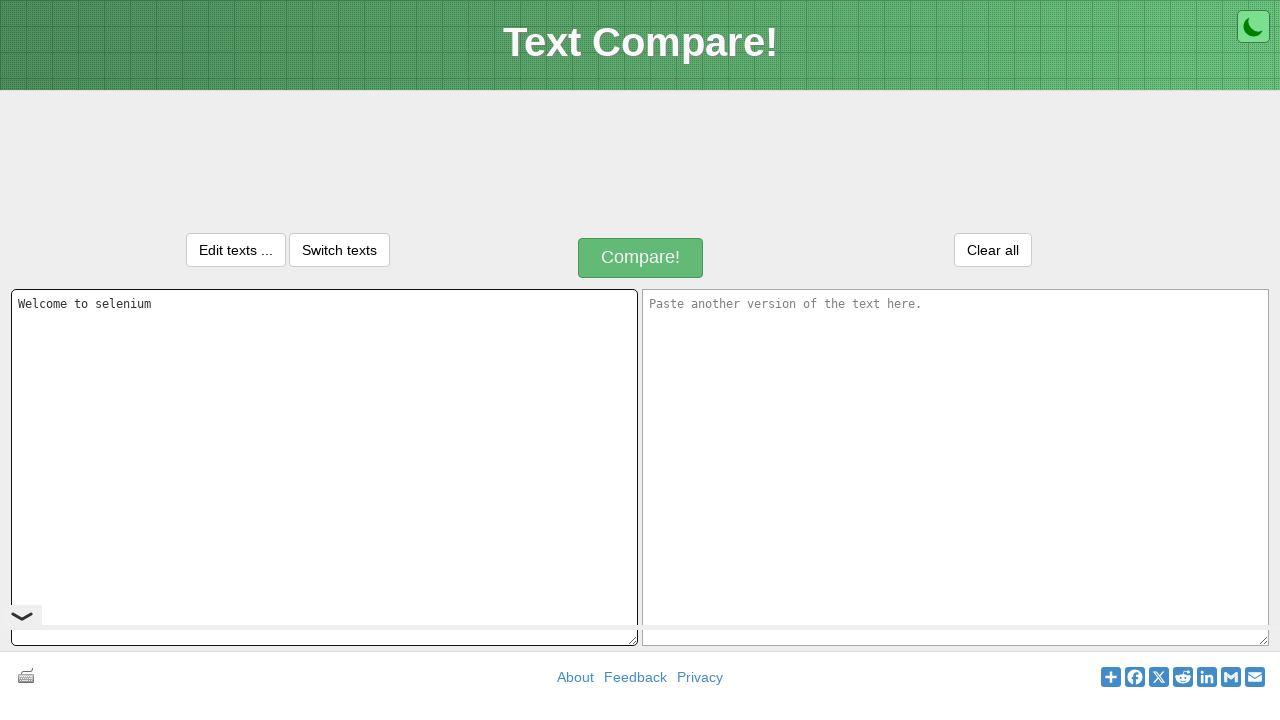

Selected all text in first textarea using Ctrl+A on #inputText1
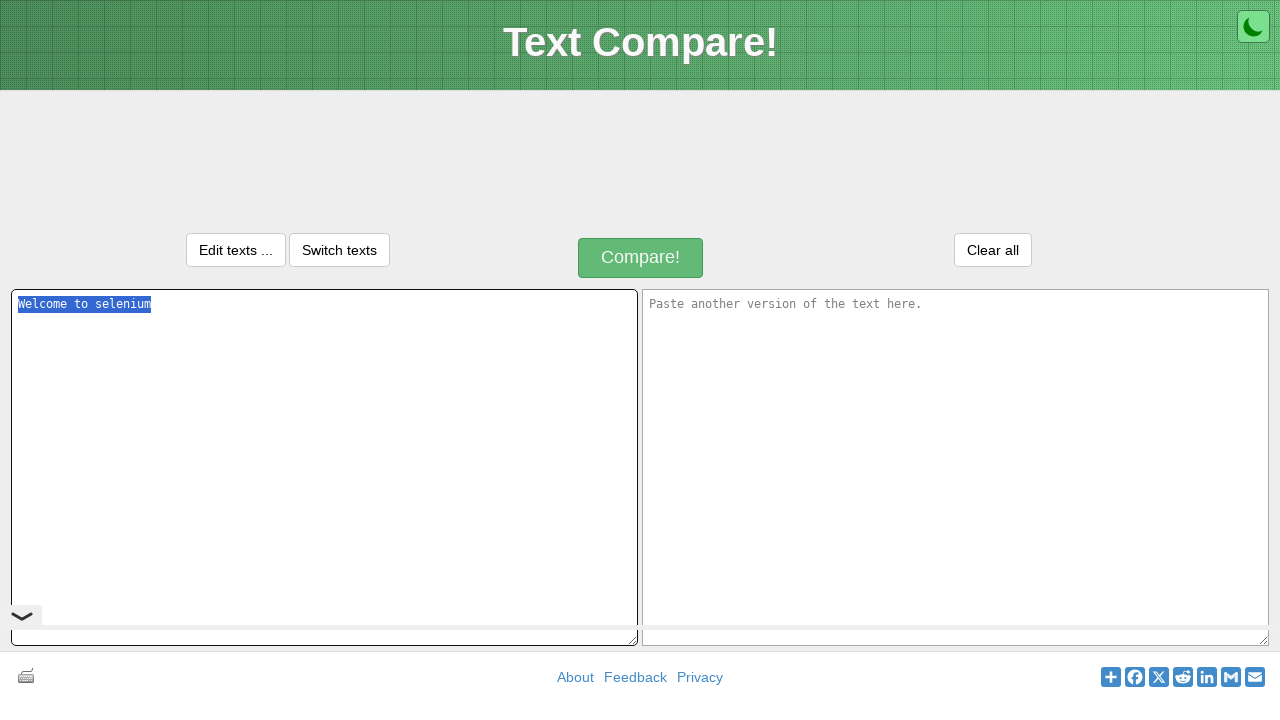

Copied selected text using Ctrl+C on #inputText1
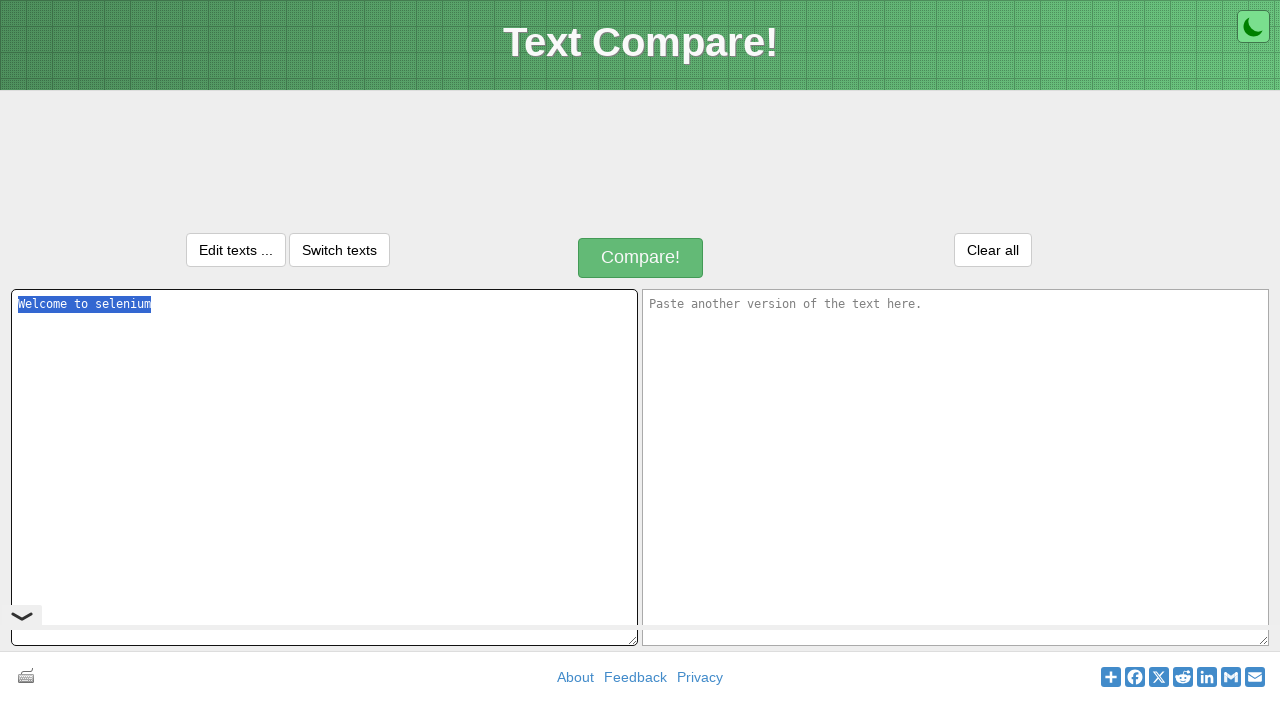

Tabbed to second textarea
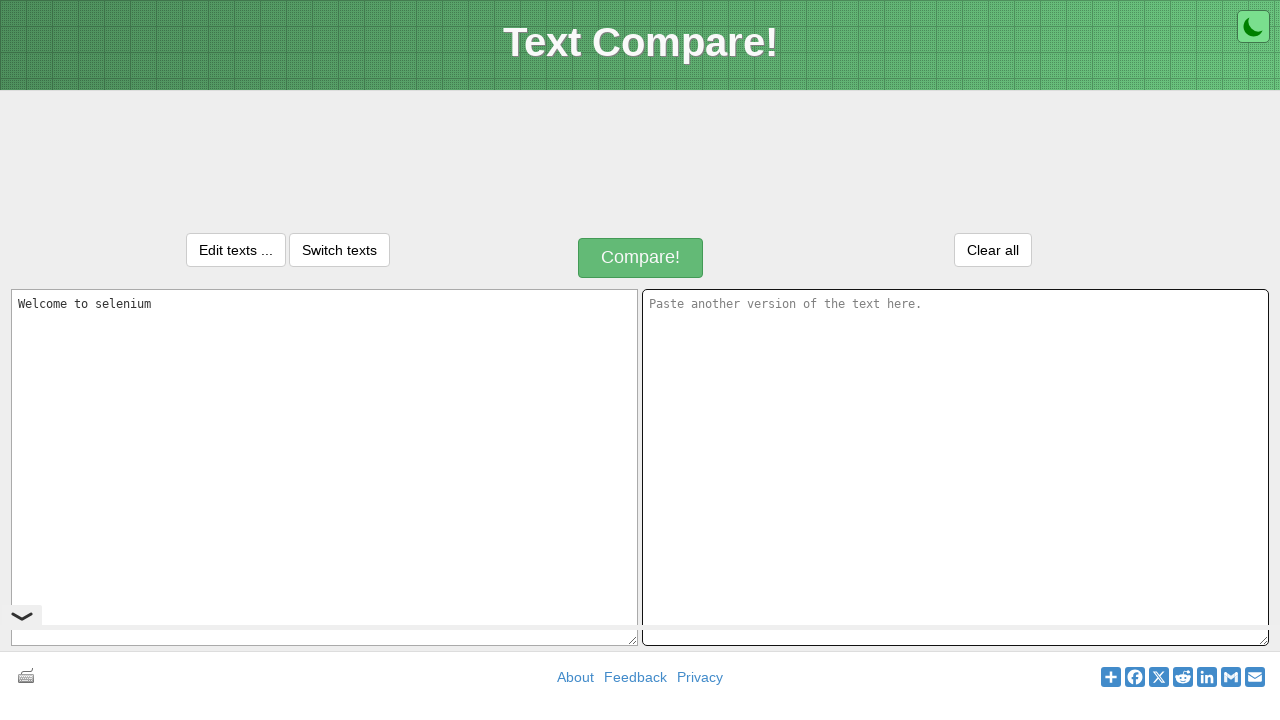

Pasted text into second textarea using Ctrl+V on #inputText2
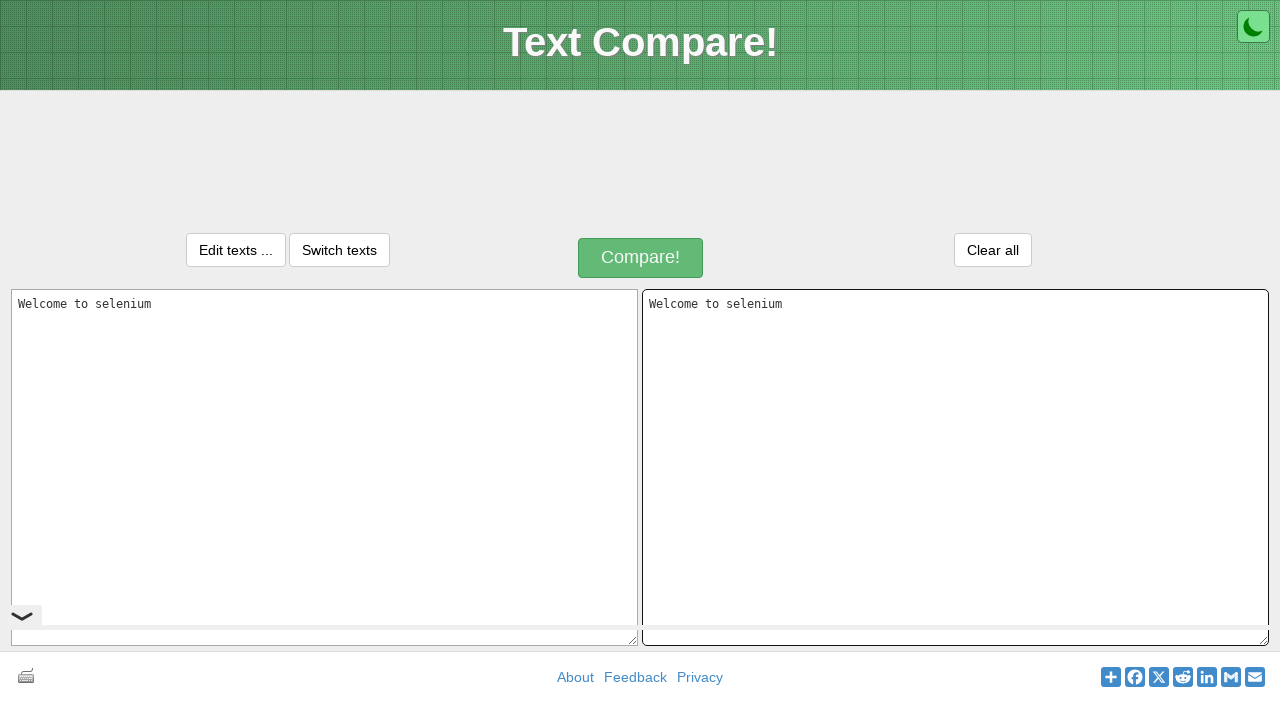

Retrieved value from first textarea
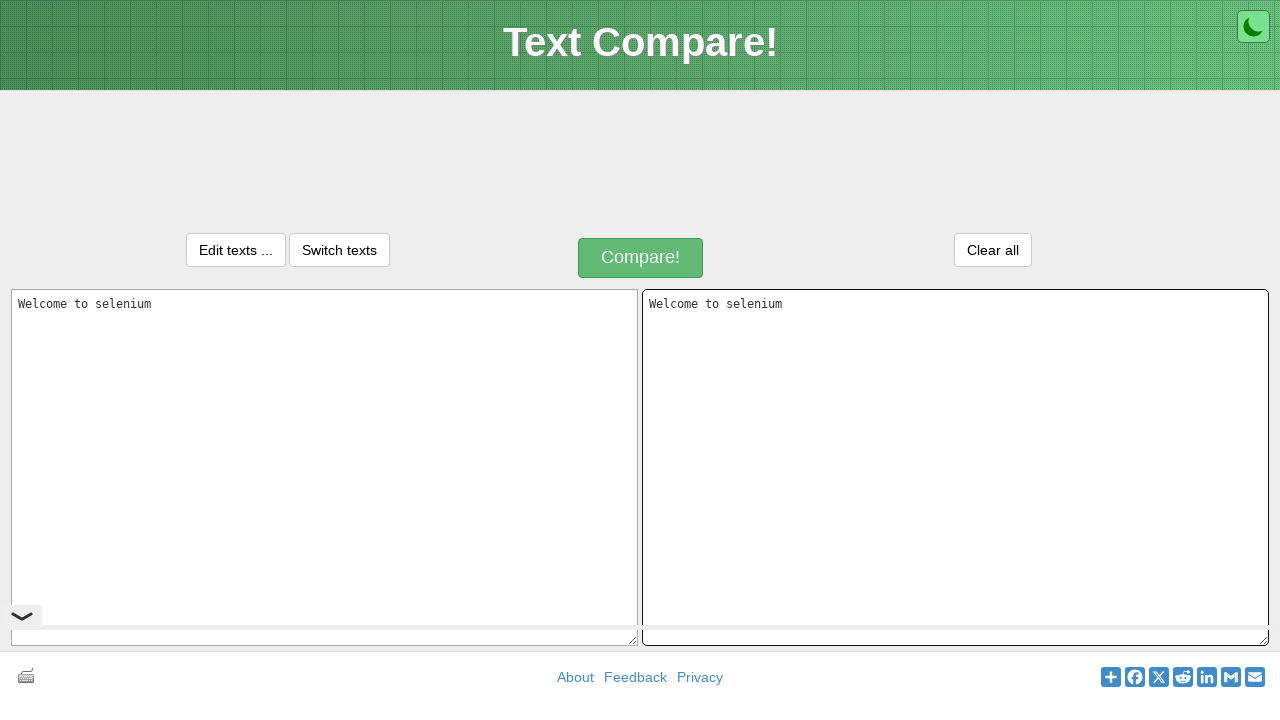

Retrieved value from second textarea
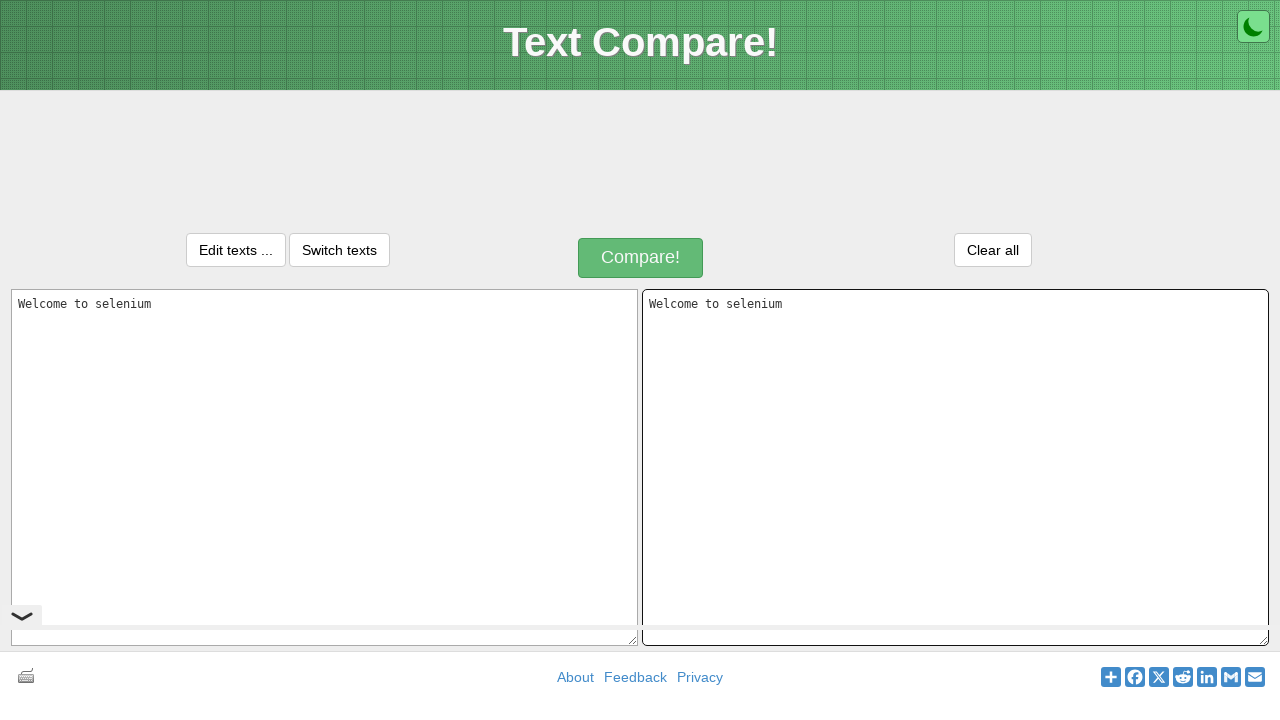

Verified text copied correctly - both textareas contain 'Welcome to selenium'
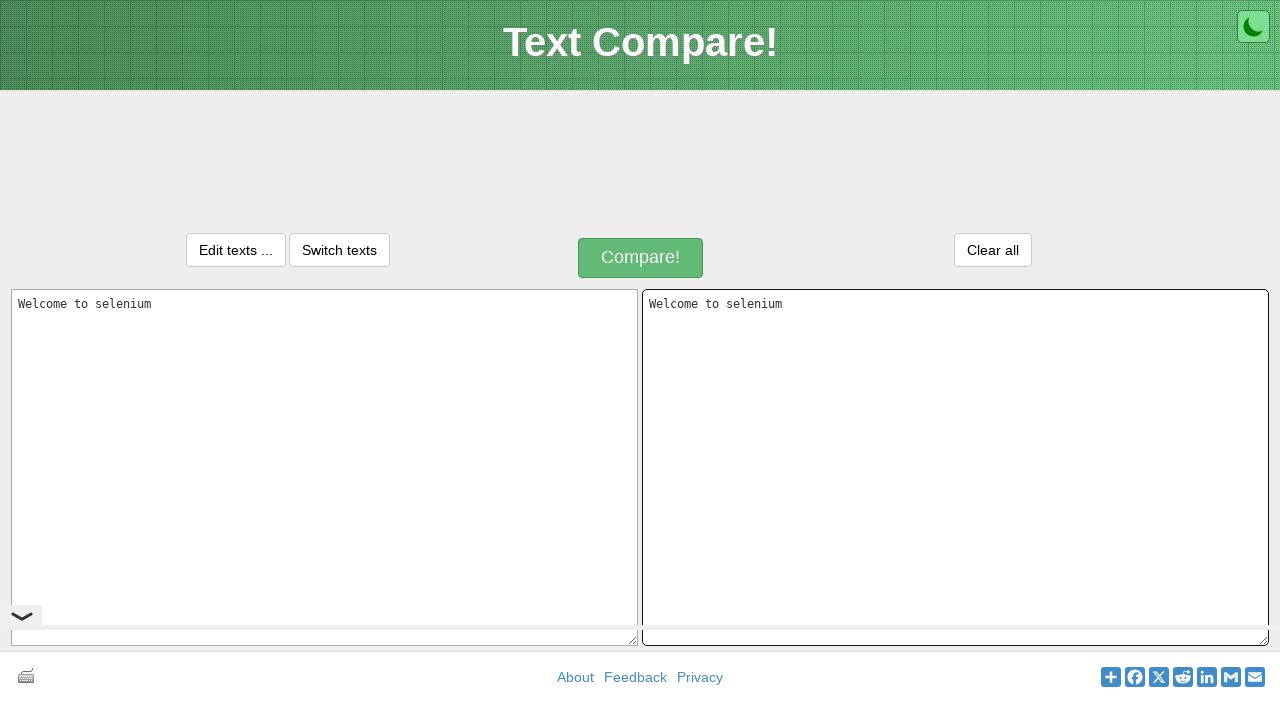

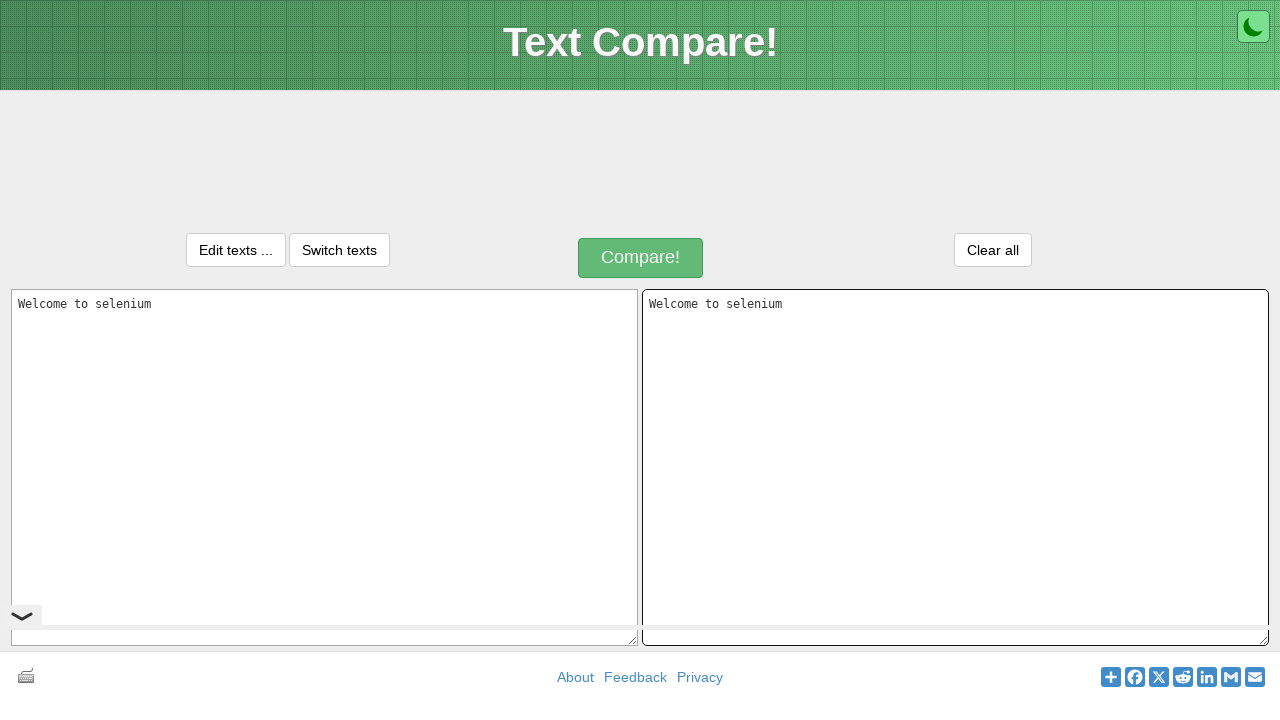